Tests dropdown functionality by selecting options using index, value, and visible text methods, then verifies the dropdown contains the expected number of options

Starting URL: https://the-internet.herokuapp.com/dropdown

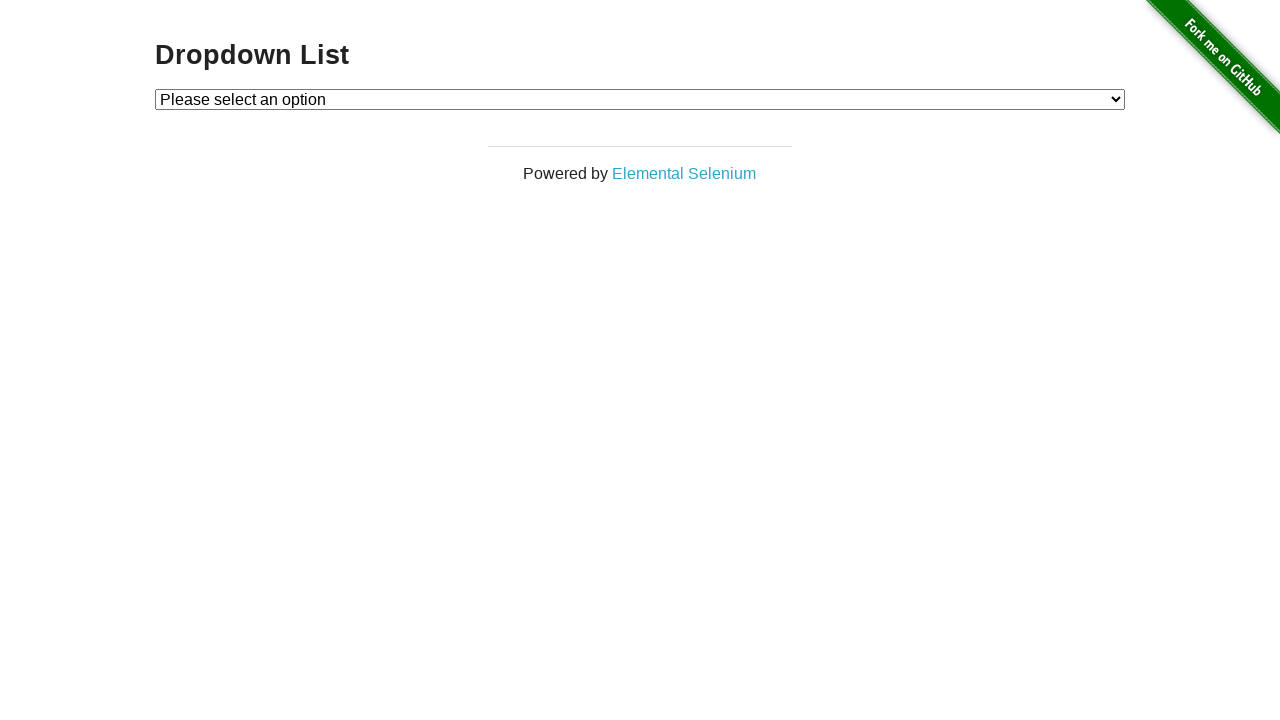

Selected Option 1 using index 1 on #dropdown
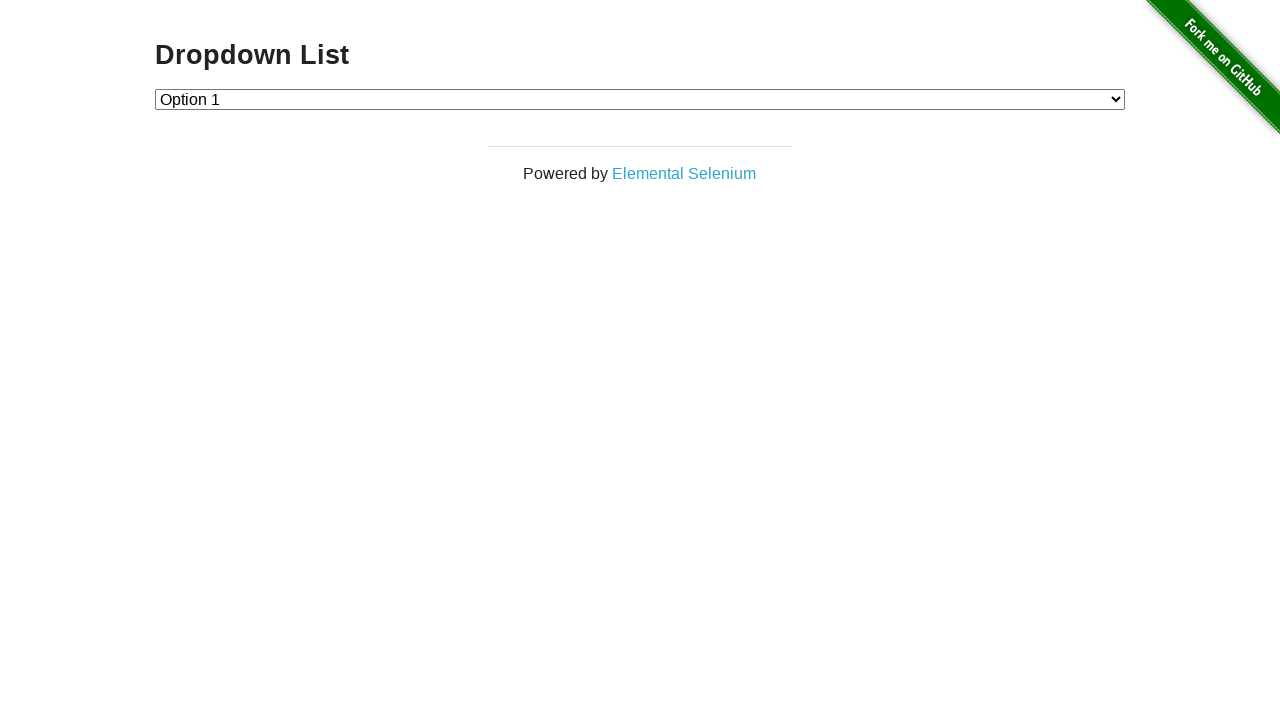

Located the currently selected option
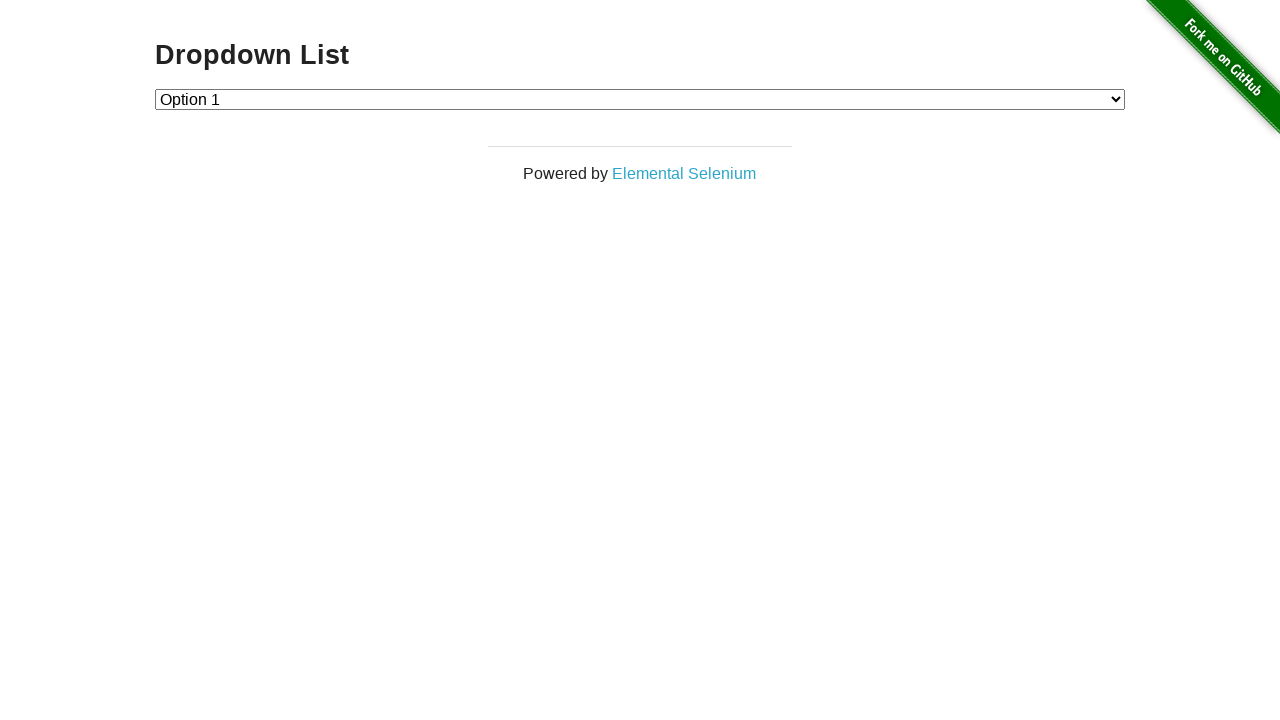

Verified that Option 1 is selected
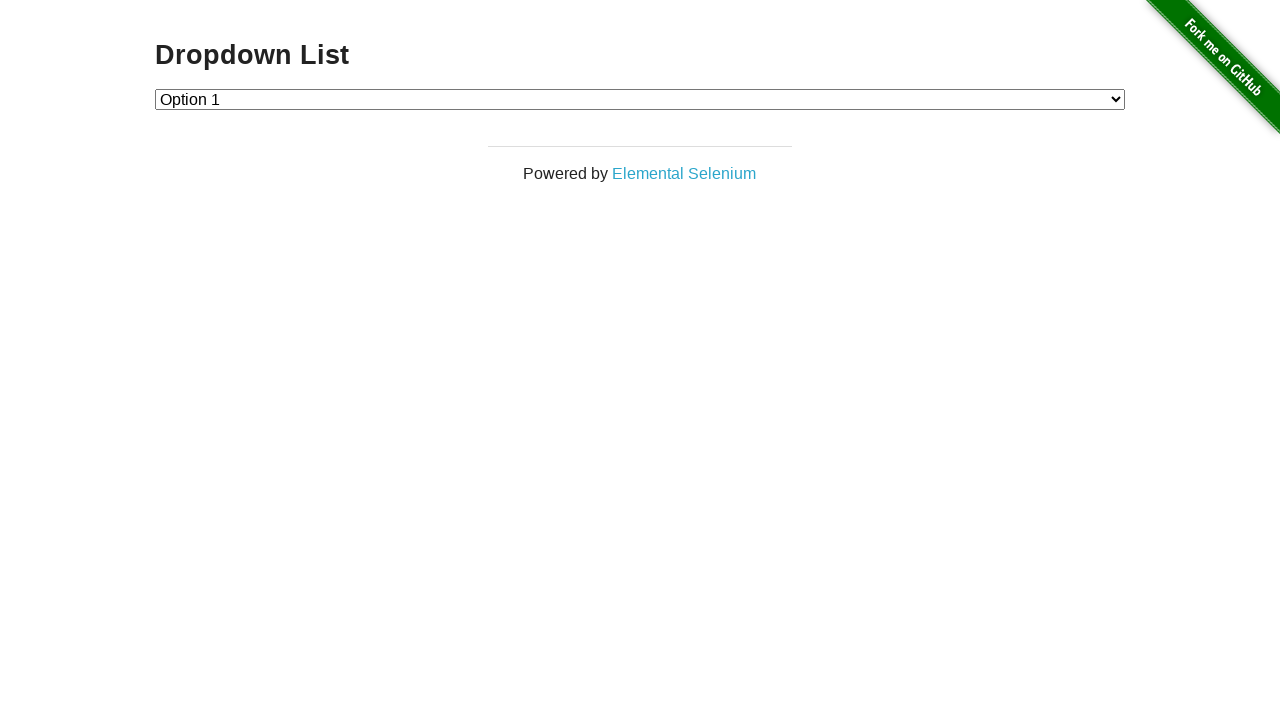

Selected Option 2 using value '2' on #dropdown
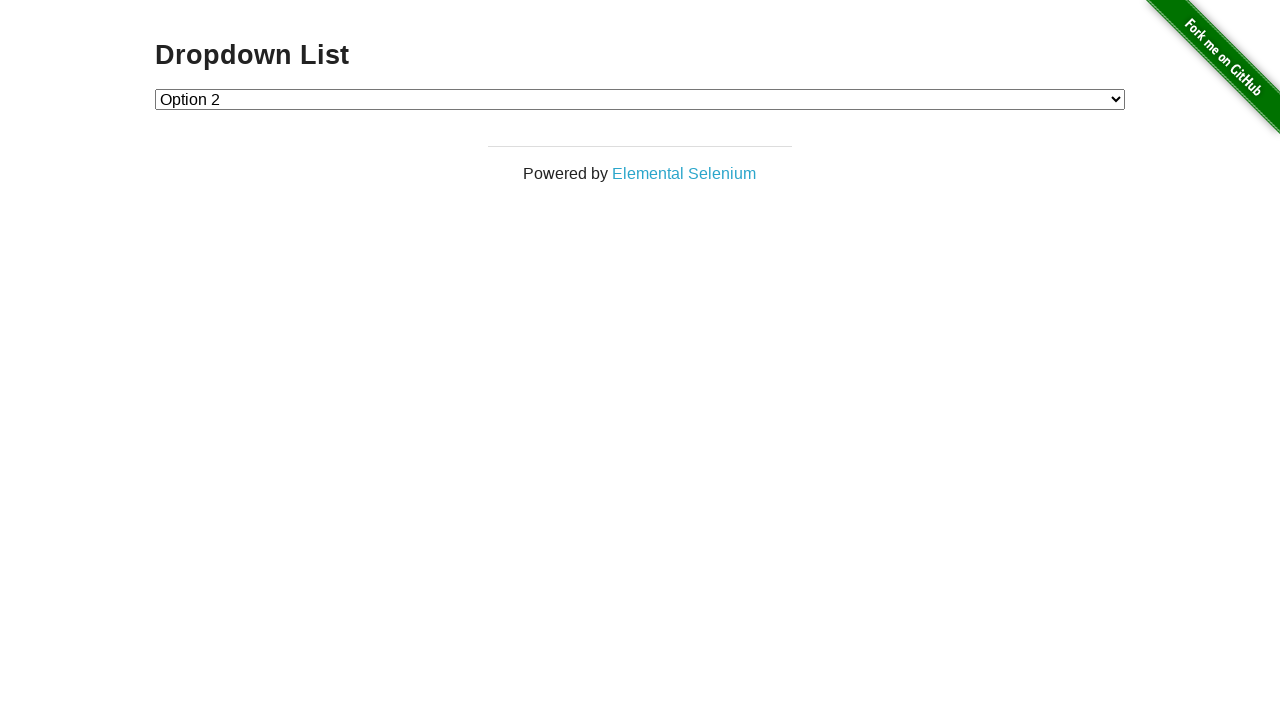

Located the currently selected option
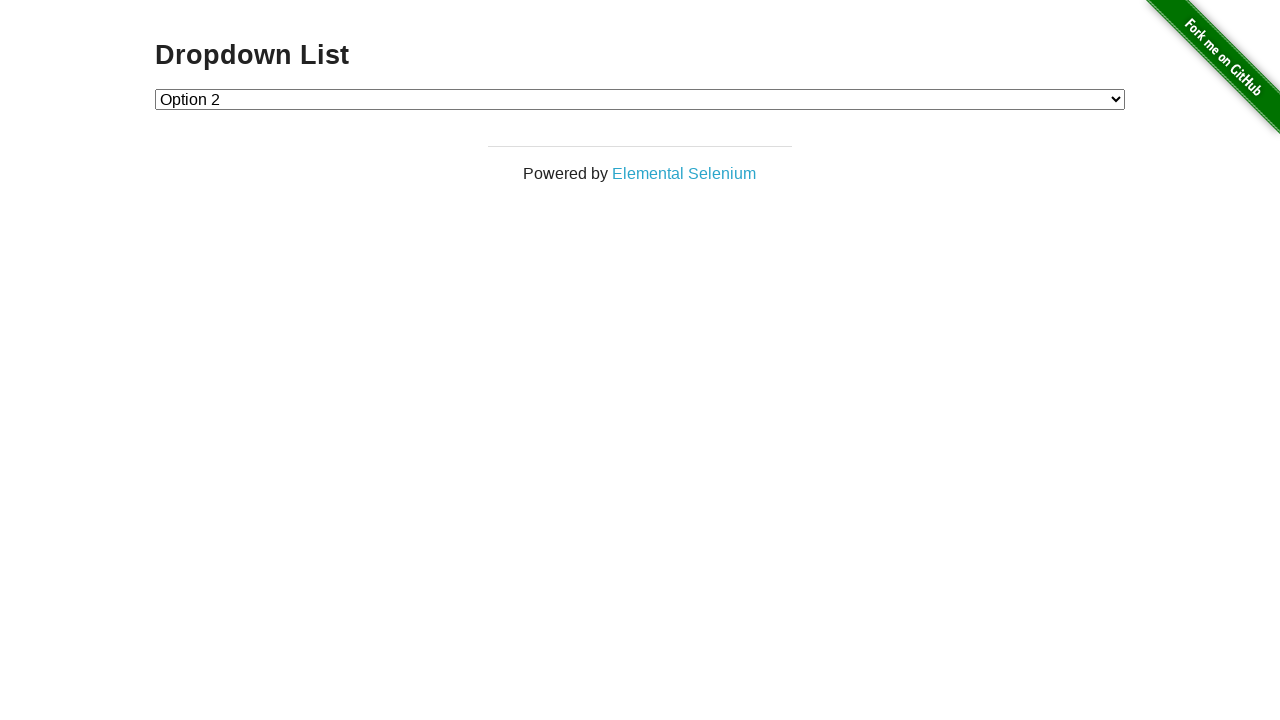

Verified that Option 2 is selected
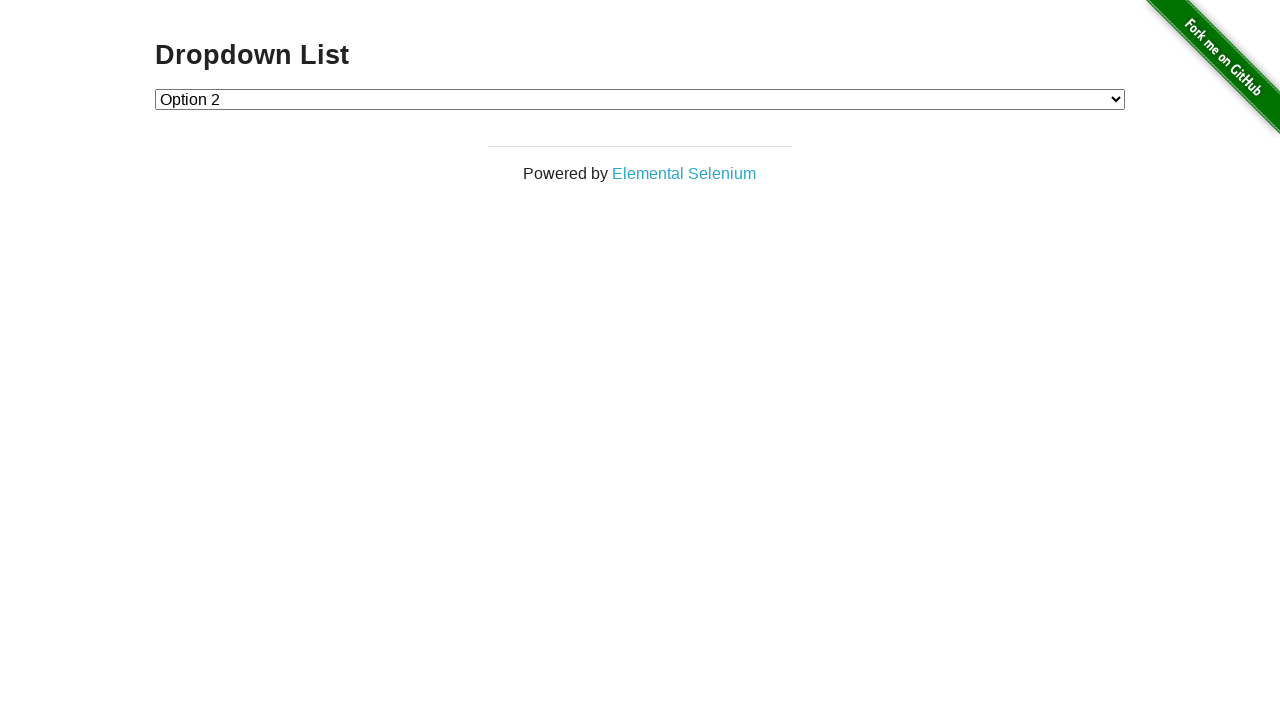

Selected Option 1 using visible text label on #dropdown
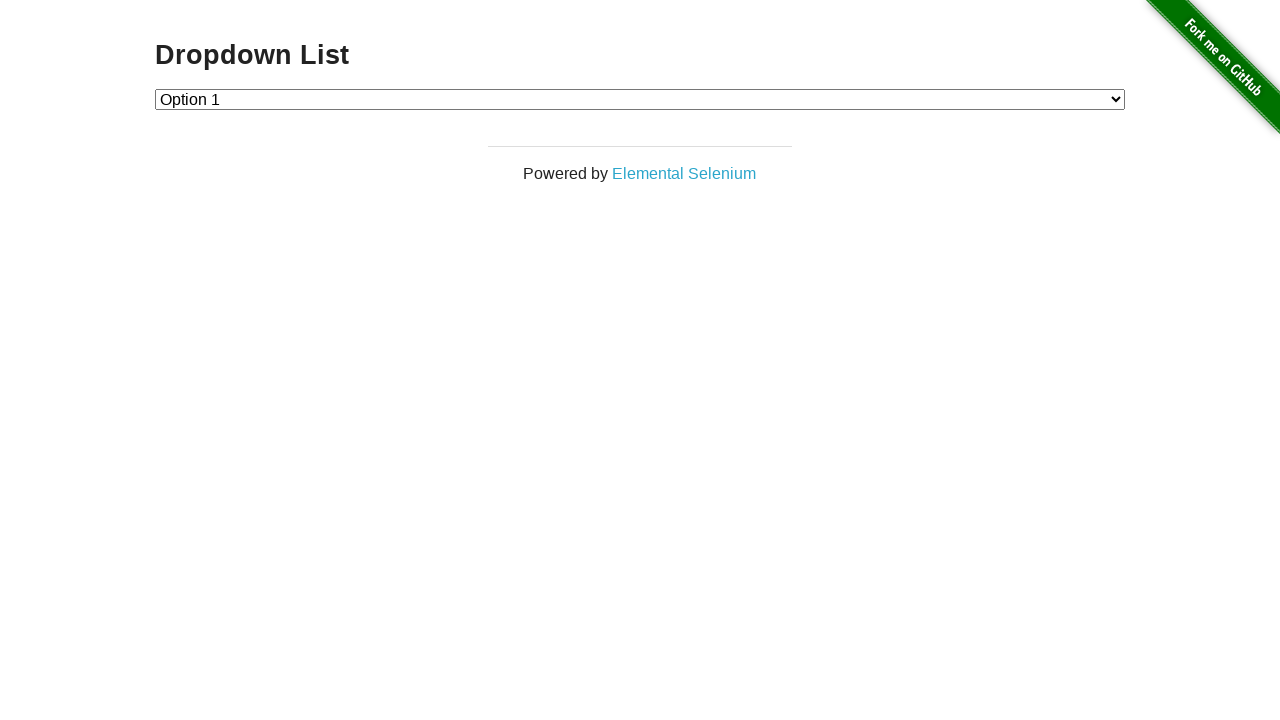

Located the currently selected option
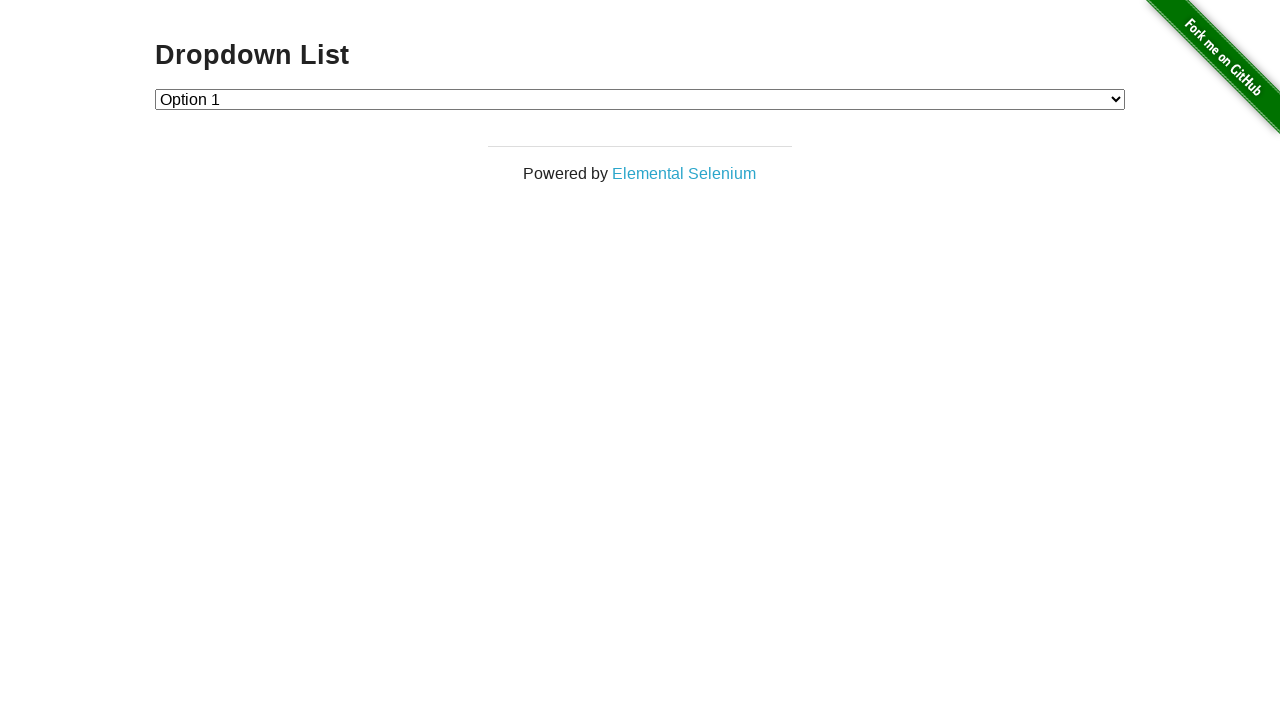

Verified that Option 1 is selected
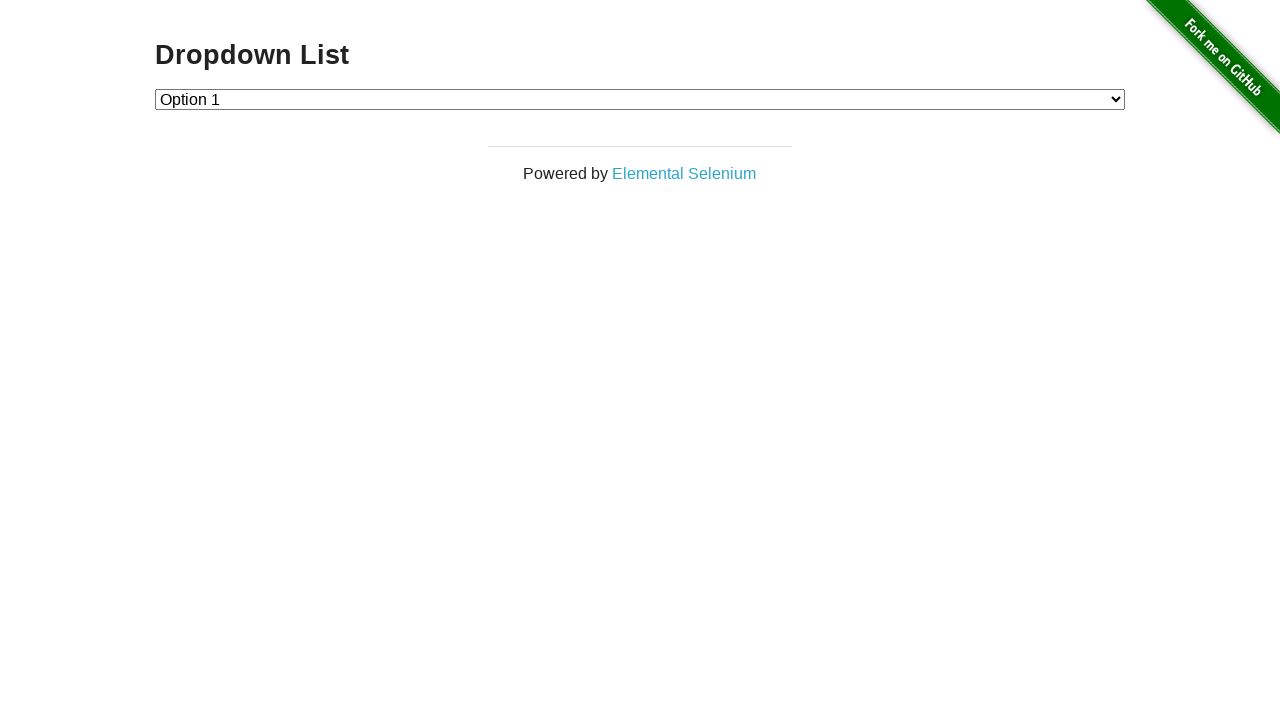

Located all dropdown options
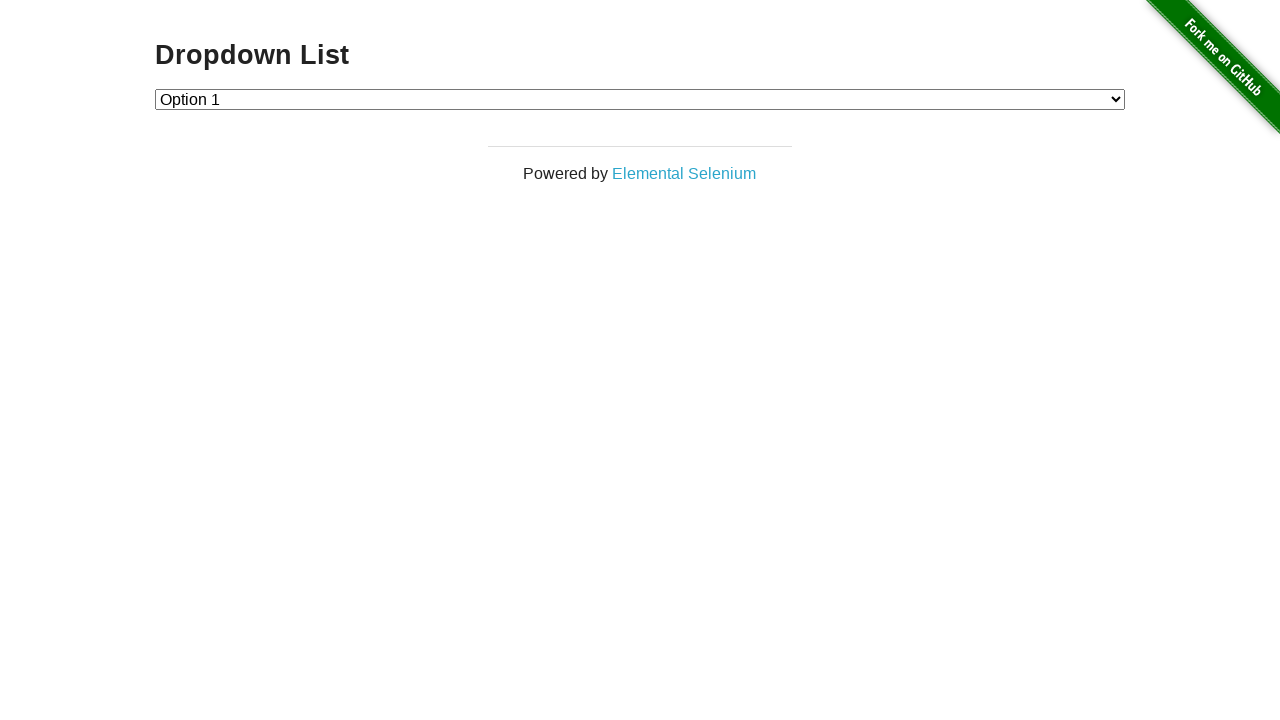

Counted dropdown options: 3
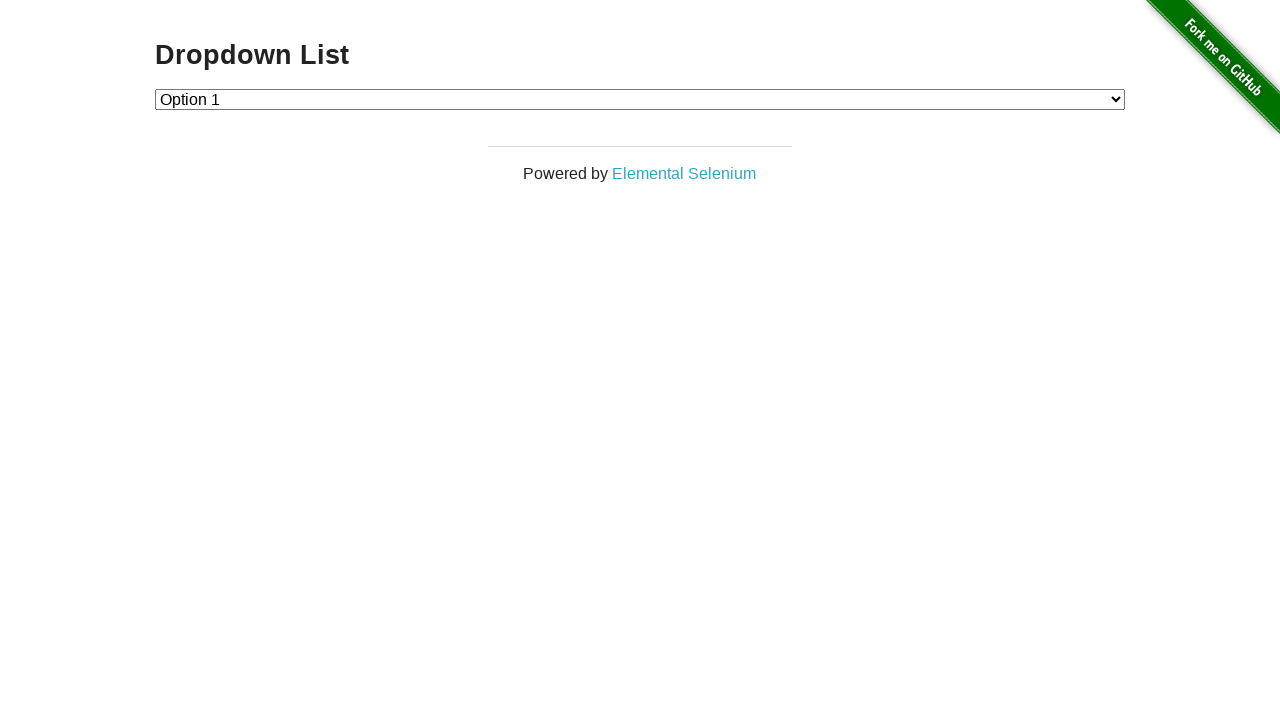

Verified dropdown contains exactly 3 options
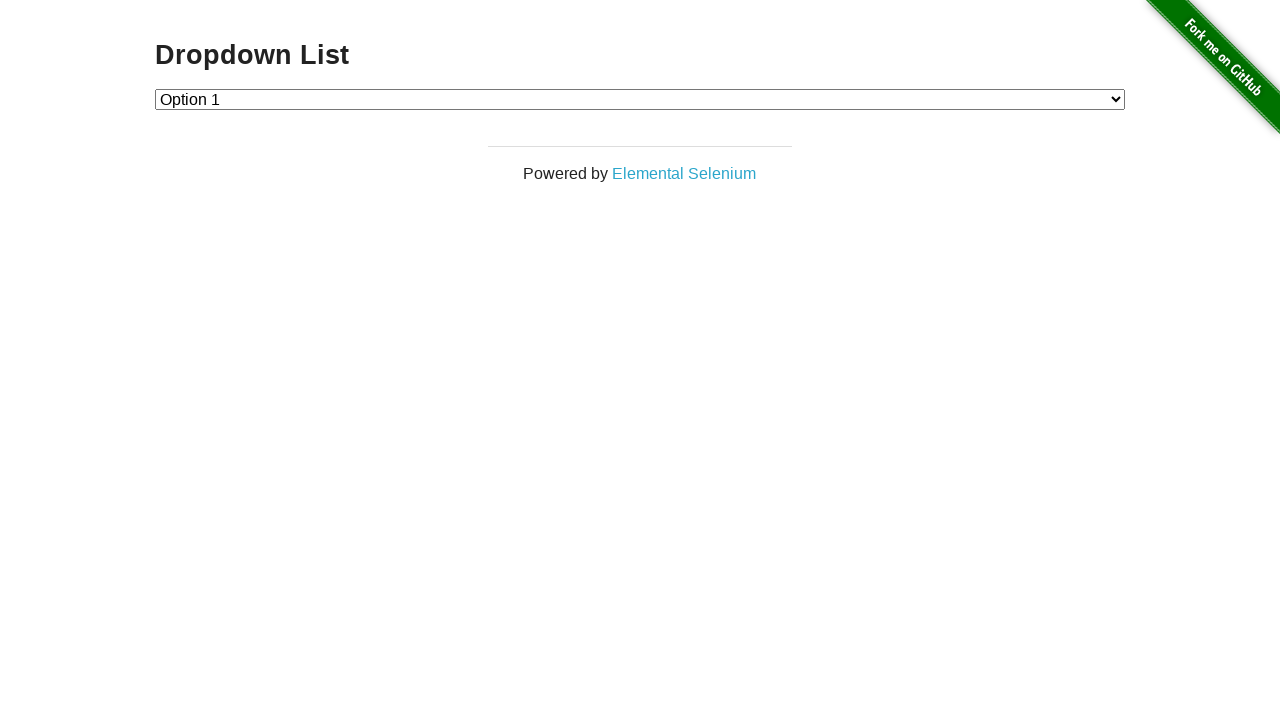

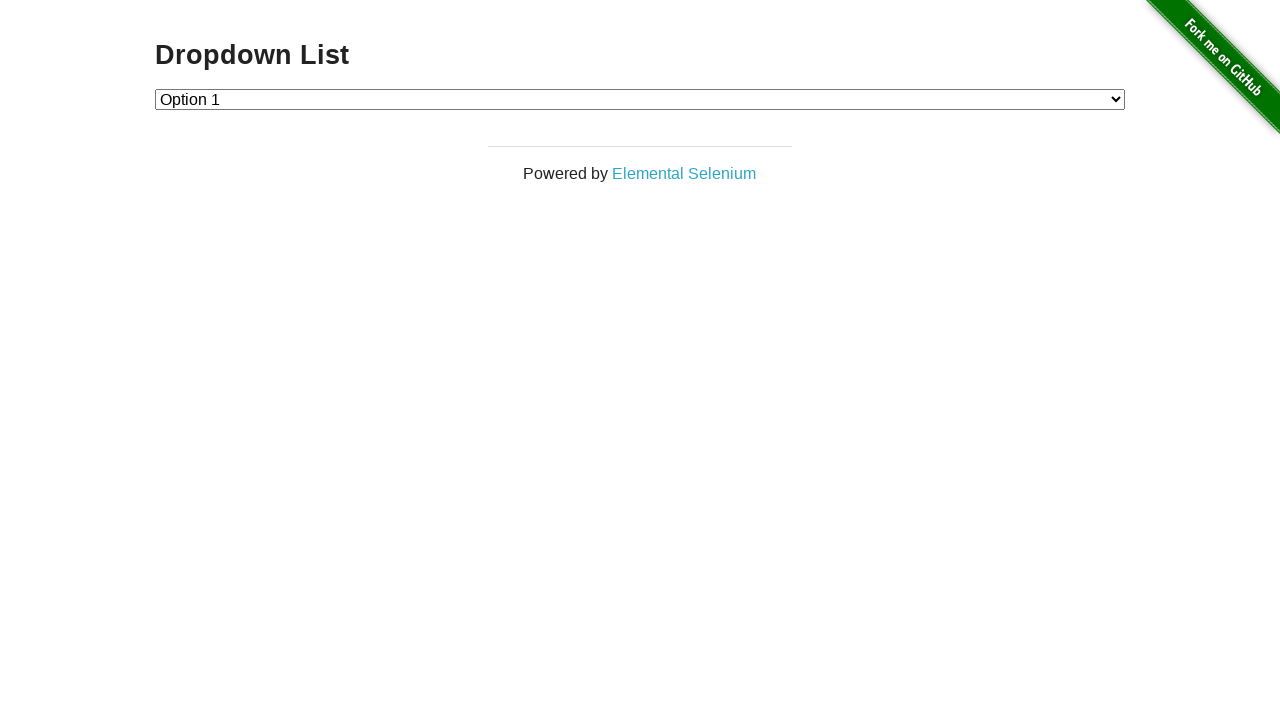